Tests frame switching and form filling functionality by interacting with elements in multiple iframes, including dropdown selections, text inputs, radio buttons, and checkboxes

Starting URL: https://www.hyrtutorials.com/p/frames-practice.html

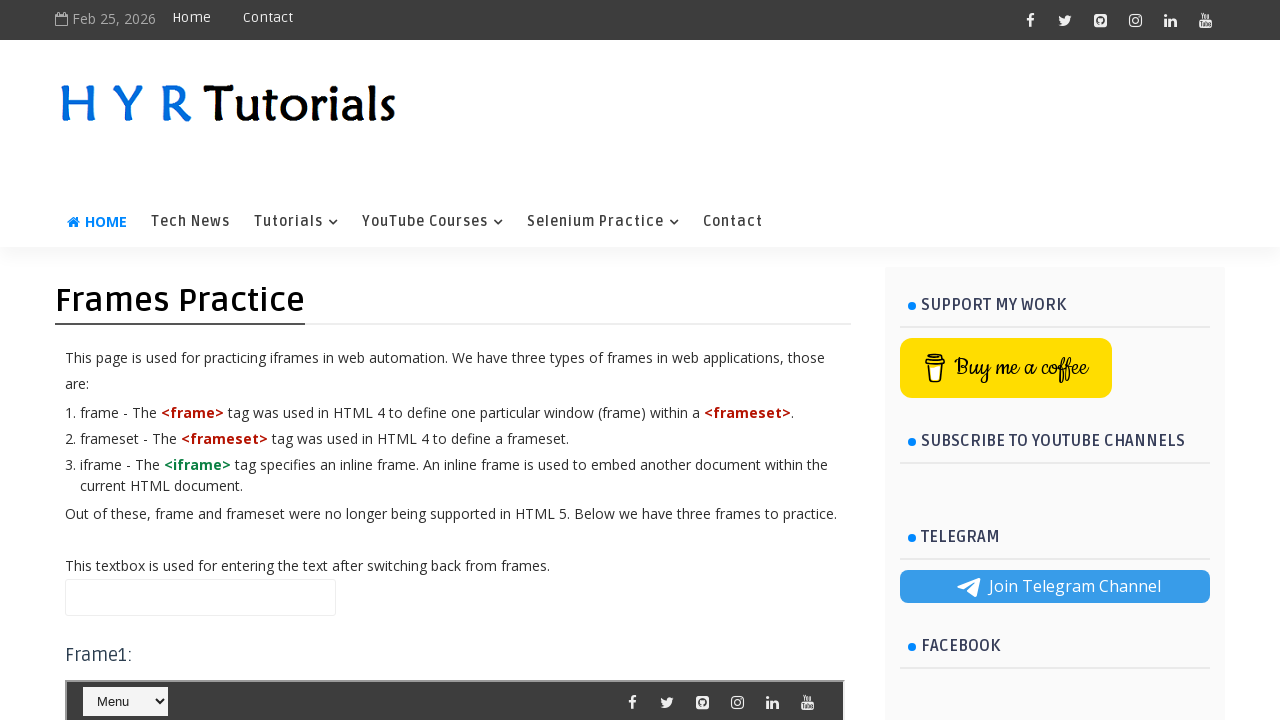

Navigated to frames practice page
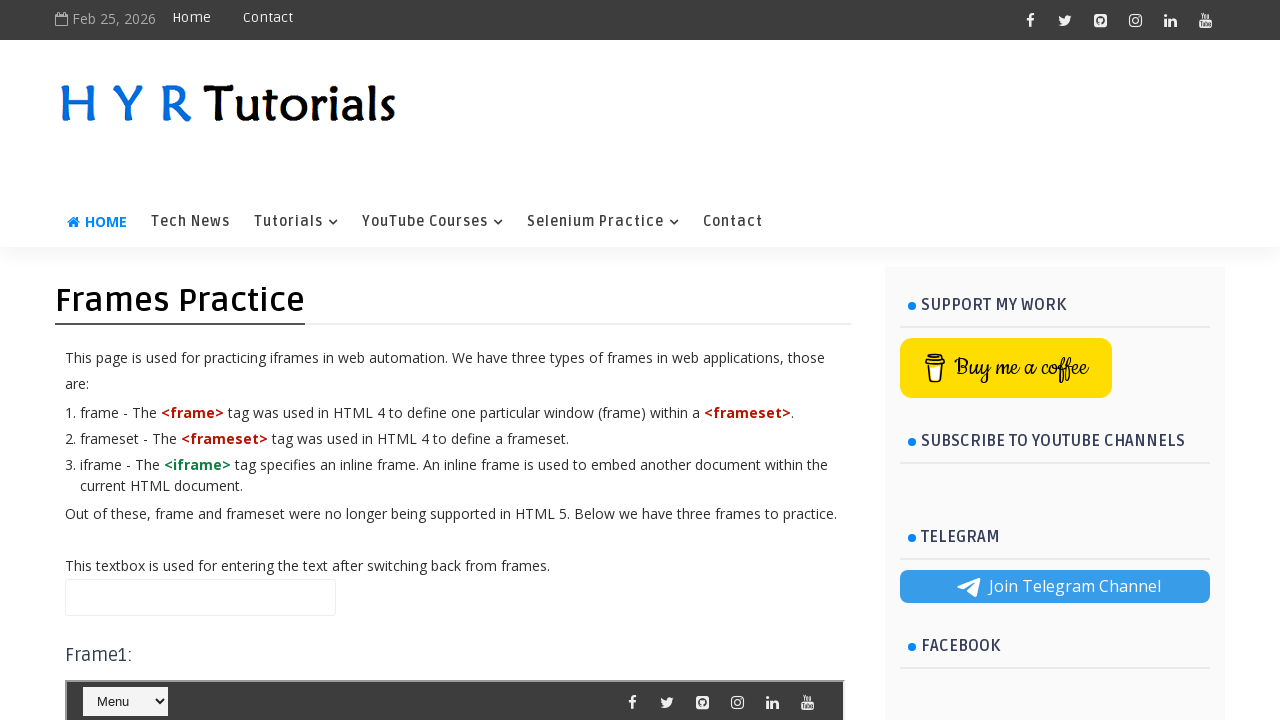

Located first iframe (frm1)
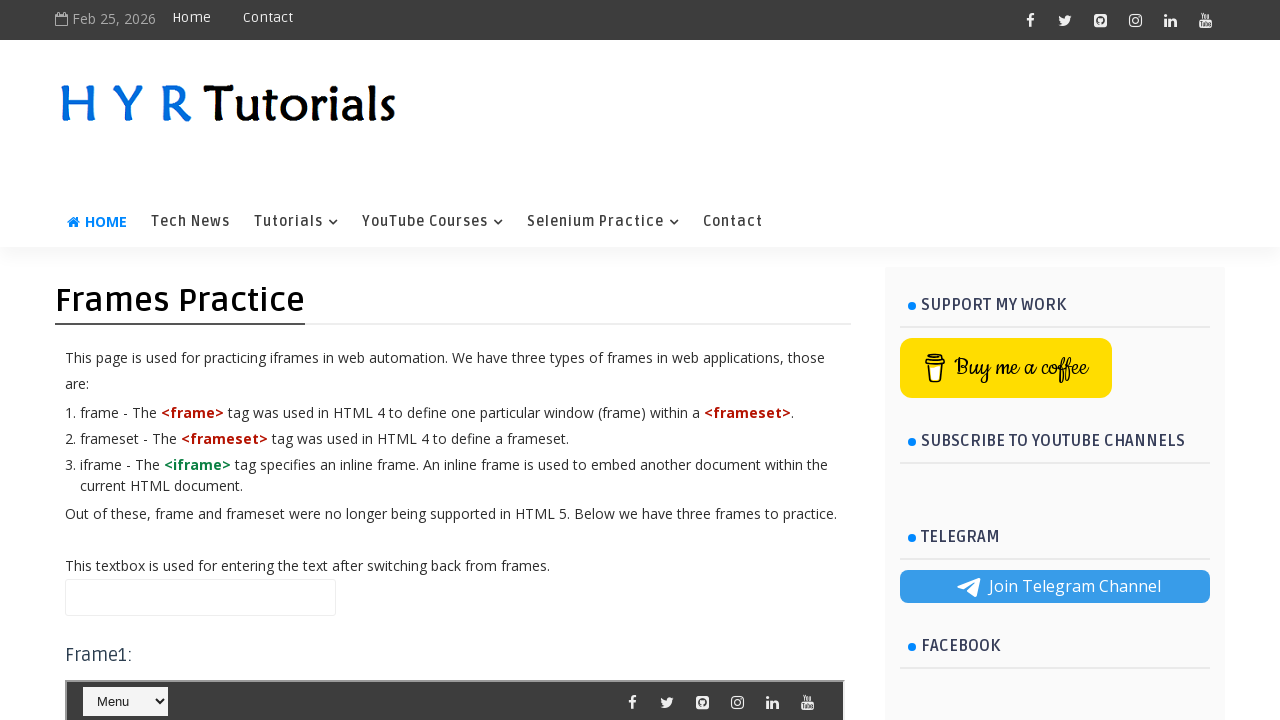

Selected 'Java' from course dropdown in first frame on iframe[id='frm1'] >> internal:control=enter-frame >> select#course
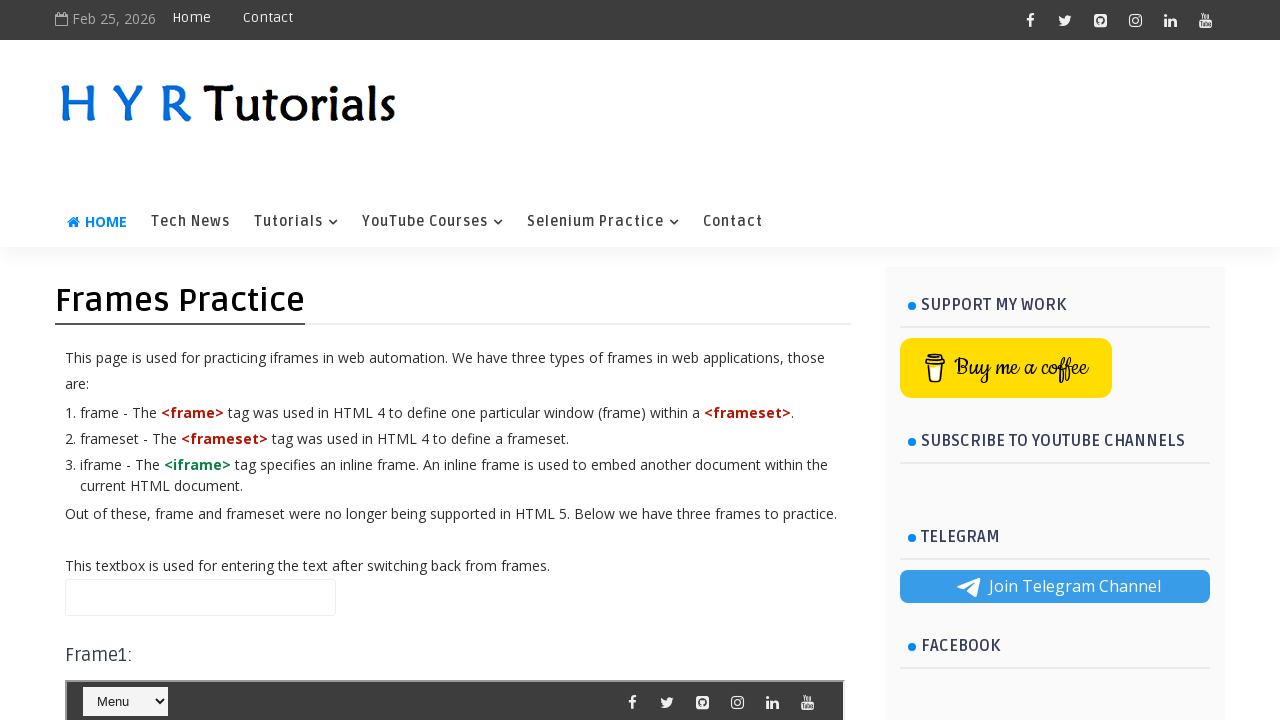

Located second iframe (frm2)
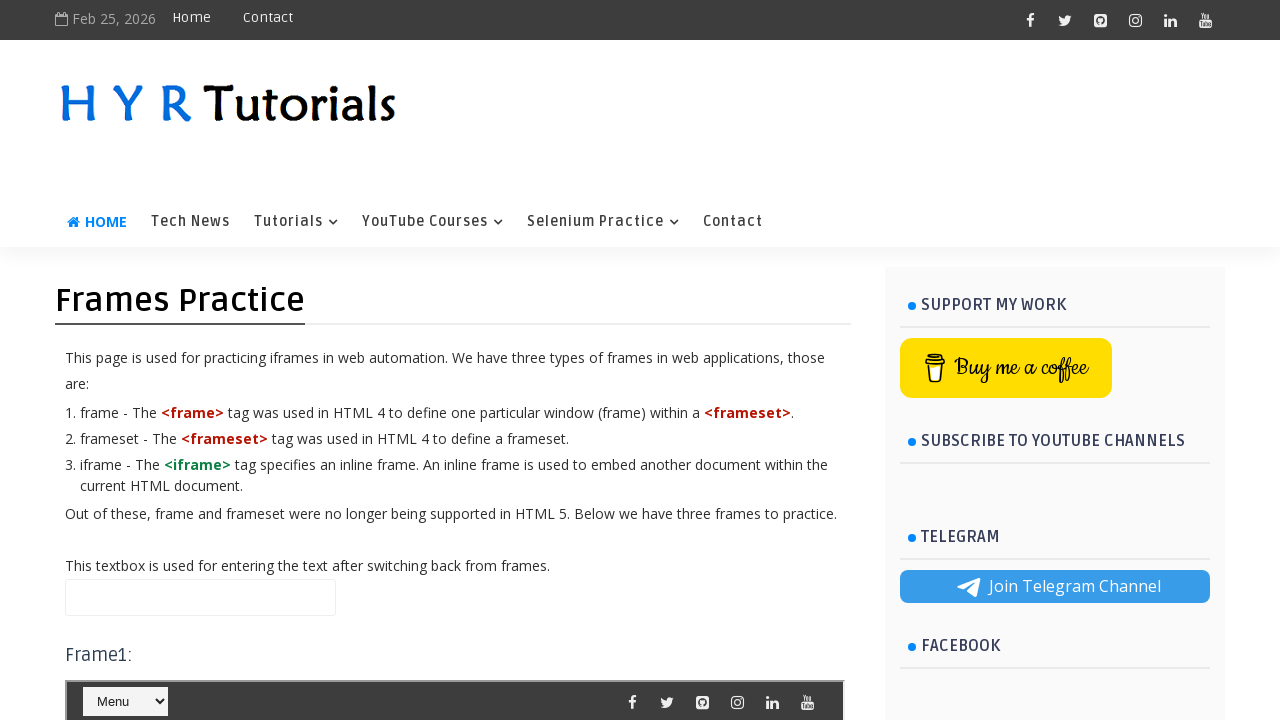

Selected '- Basic Controls' from navigation dropdown in second frame on iframe[id='frm2'] >> internal:control=enter-frame >> select#selectnav1
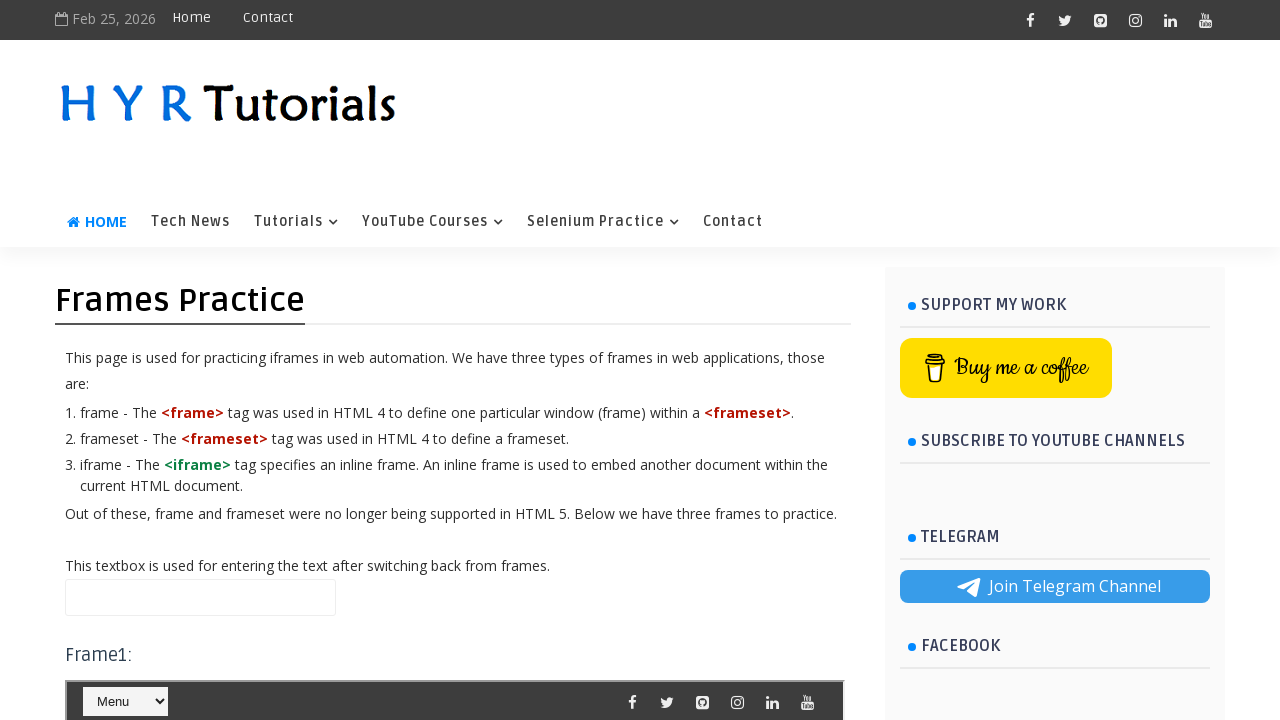

Filled firstName field with 'Mohit' on iframe[id='frm2'] >> internal:control=enter-frame >> input#firstName
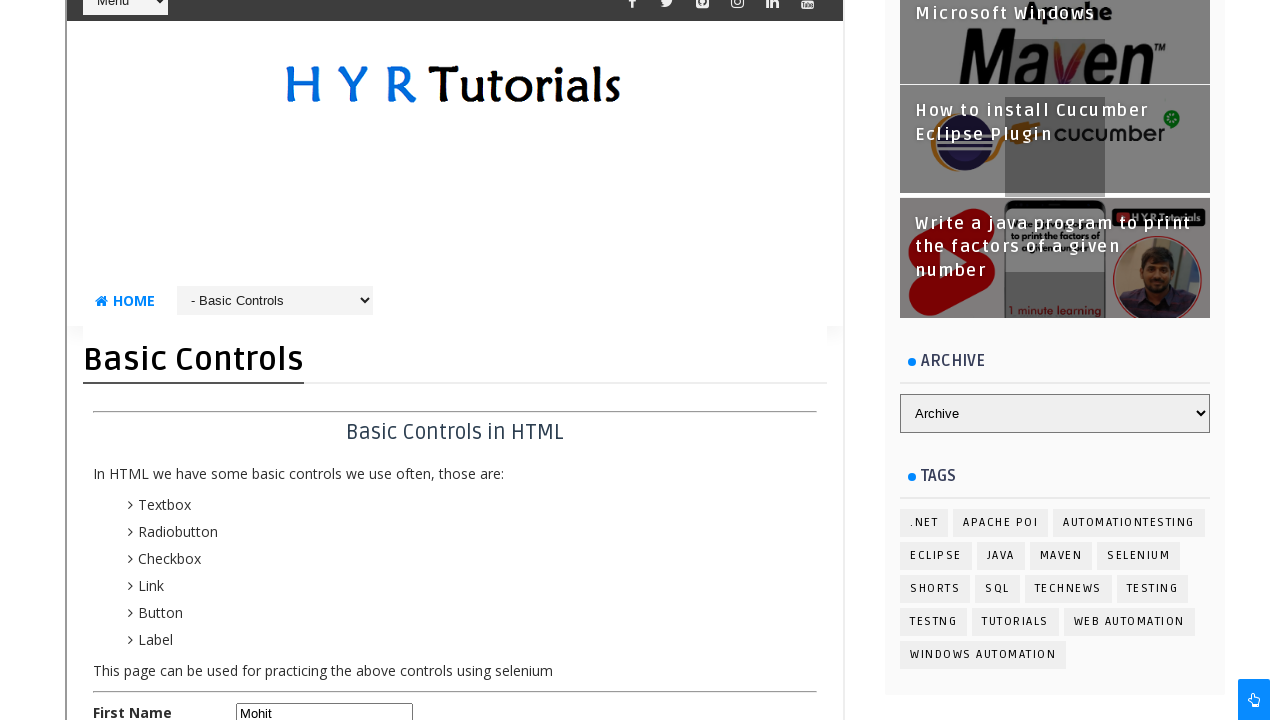

Filled lastName field with 'Sharma' on iframe[id='frm2'] >> internal:control=enter-frame >> input#lastName
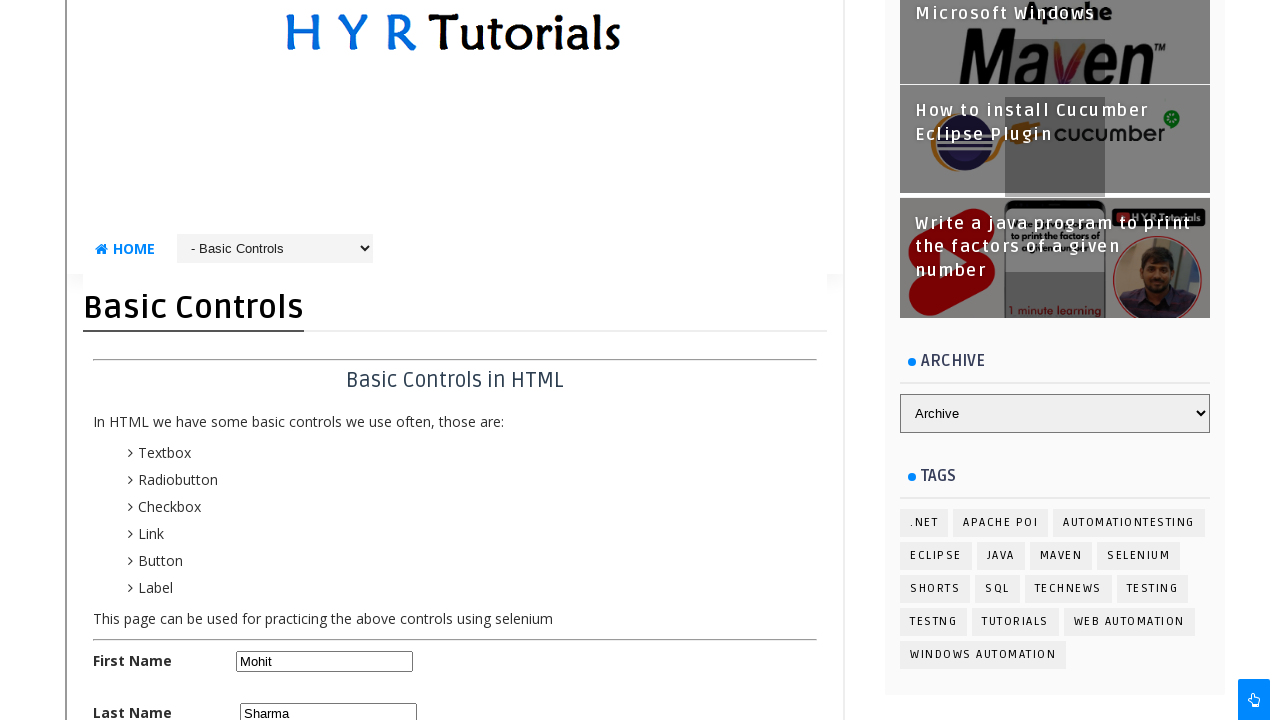

Selected male radio button at (244, 360) on iframe[id='frm2'] >> internal:control=enter-frame >> input#malerb
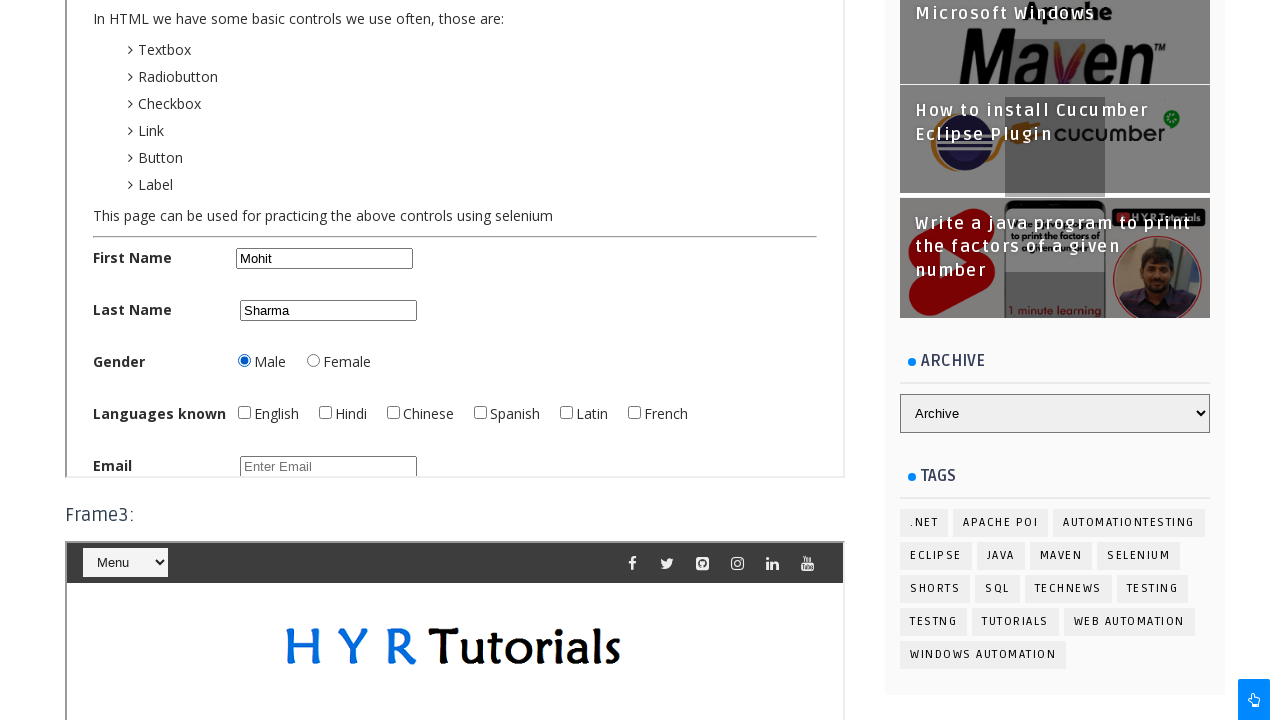

Checked English checkbox at (244, 412) on iframe[id='frm2'] >> internal:control=enter-frame >> input#englishchbx
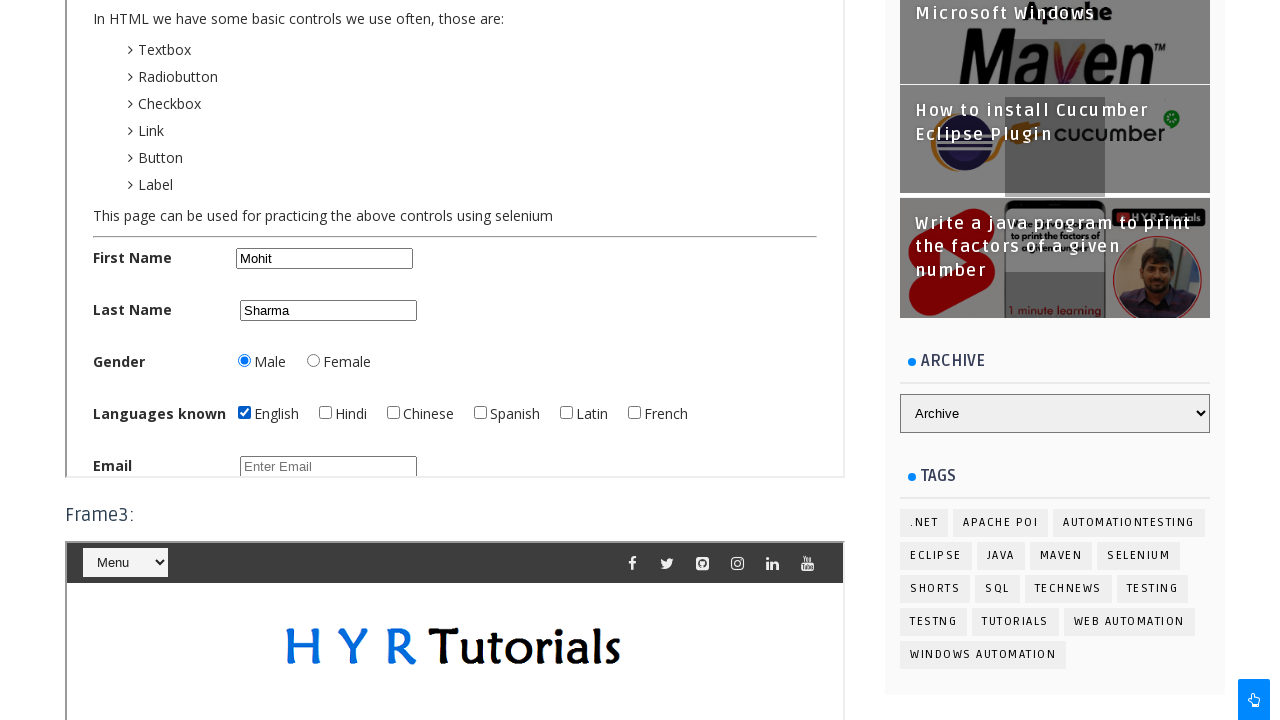

Checked Hindi checkbox at (325, 412) on iframe[id='frm2'] >> internal:control=enter-frame >> input#hindichbx
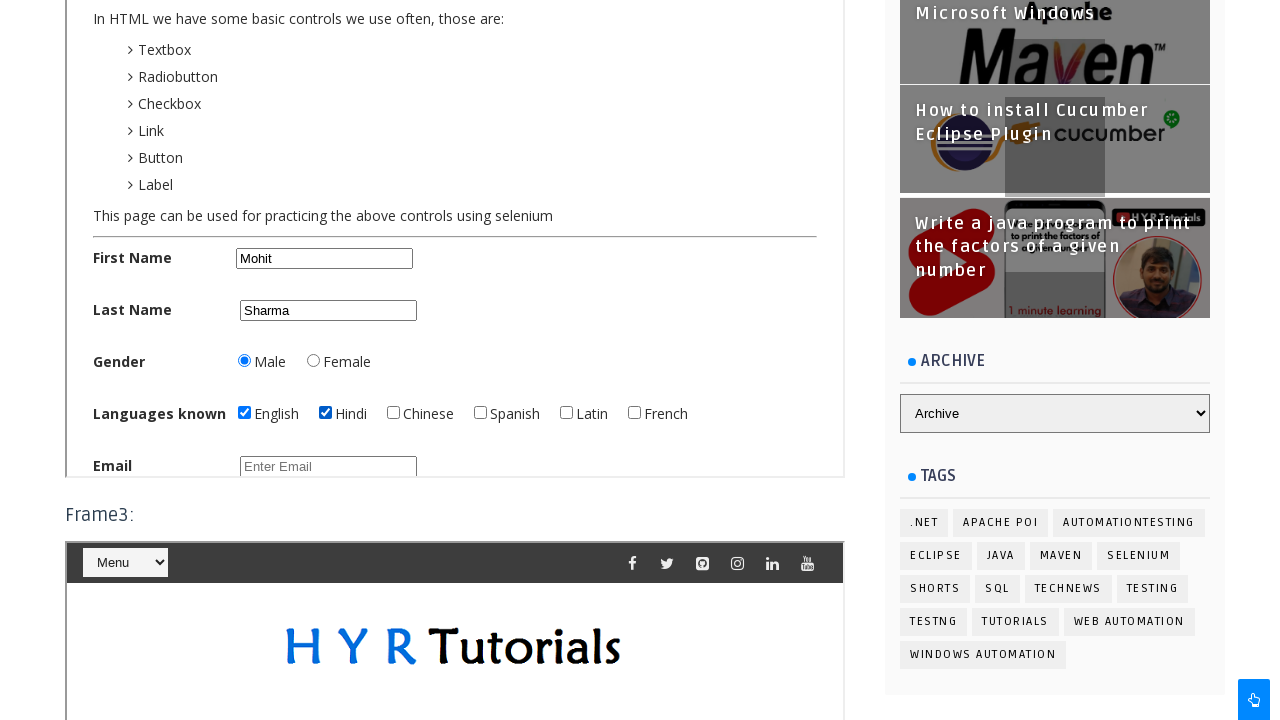

Filled email field with 'Mohit@gmail.com' on iframe[id='frm2'] >> internal:control=enter-frame >> input#email
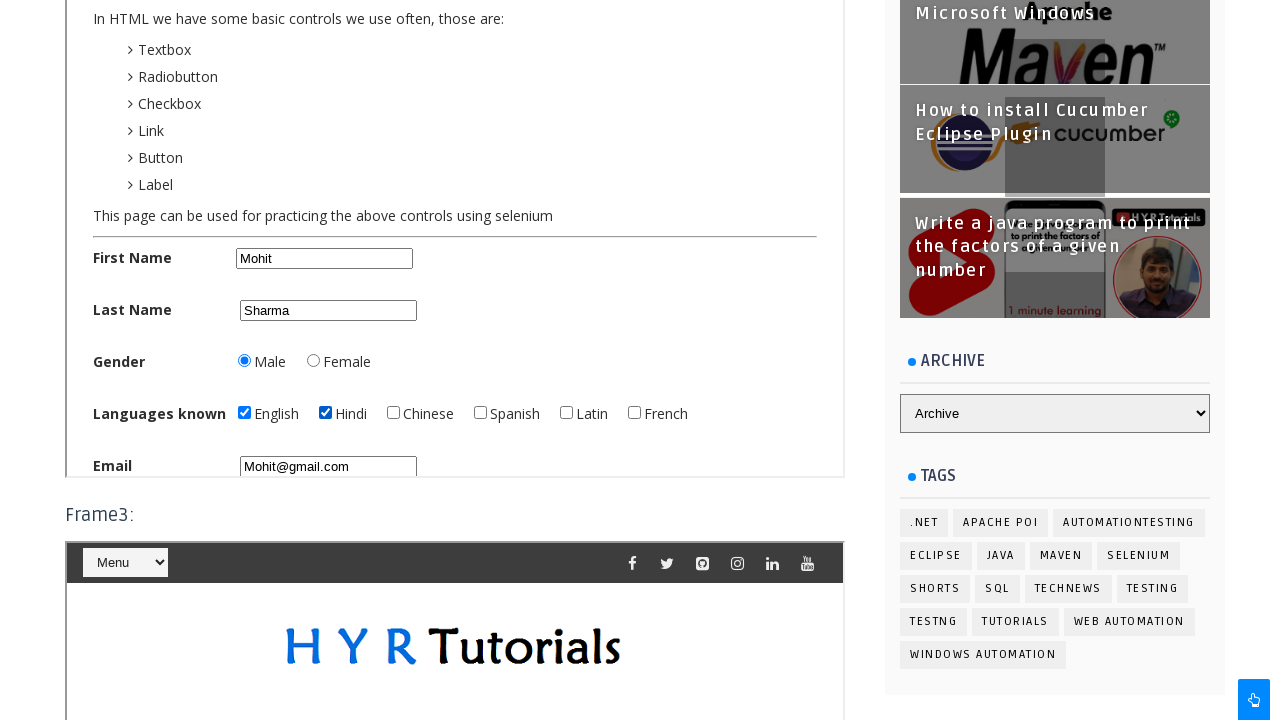

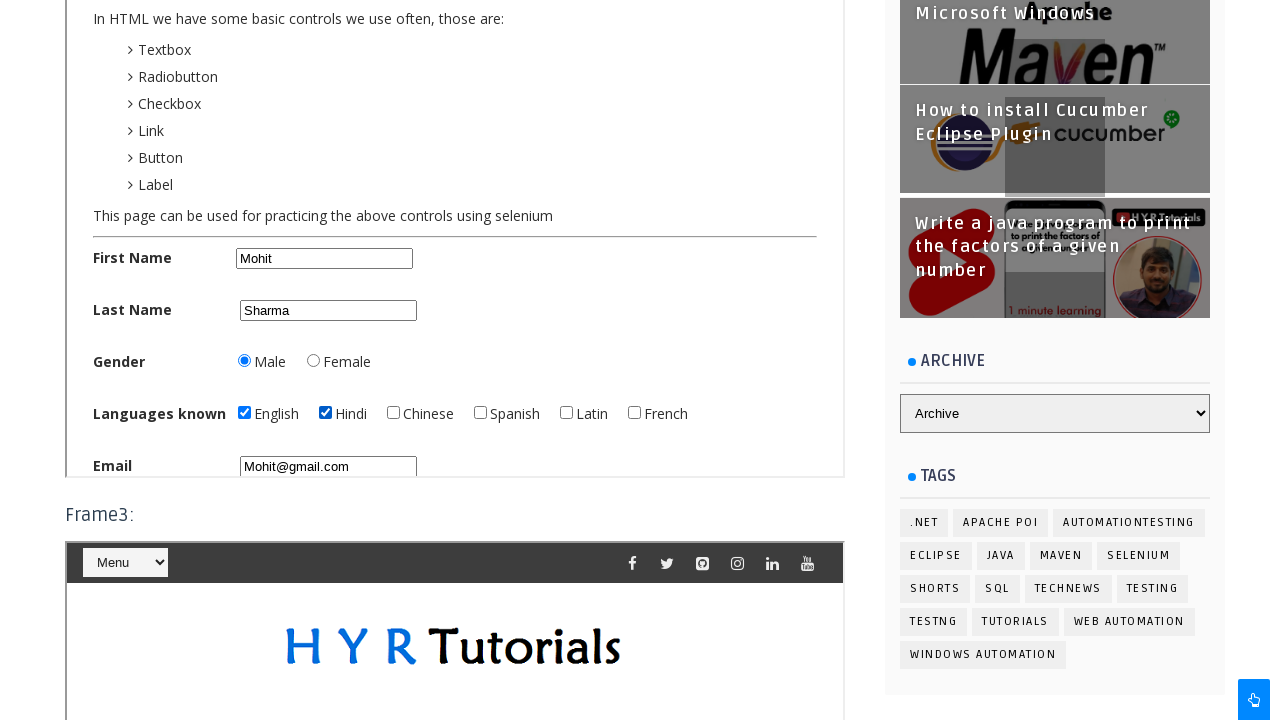